Tests division operation on calculator by entering 4000 ÷ 200 and verifying the result

Starting URL: https://www.calculator.net

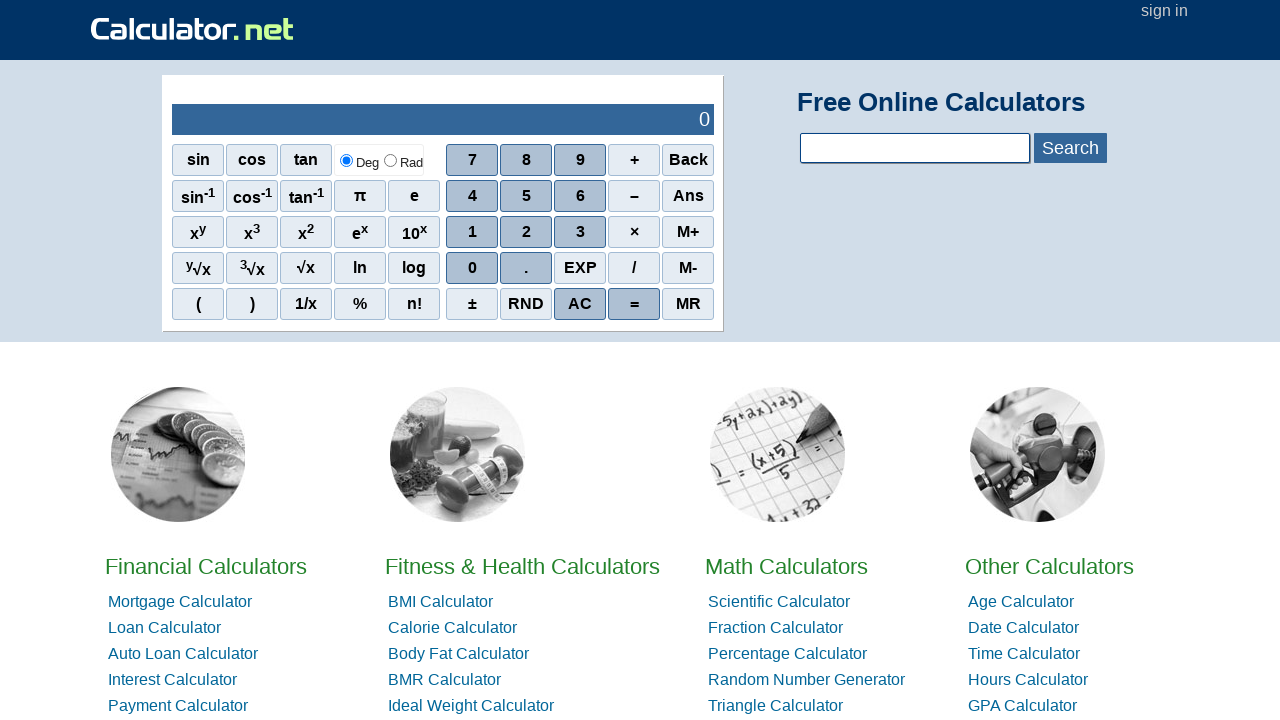

Clicked AC button to clear calculator at (580, 304) on xpath=//span[text()='AC']
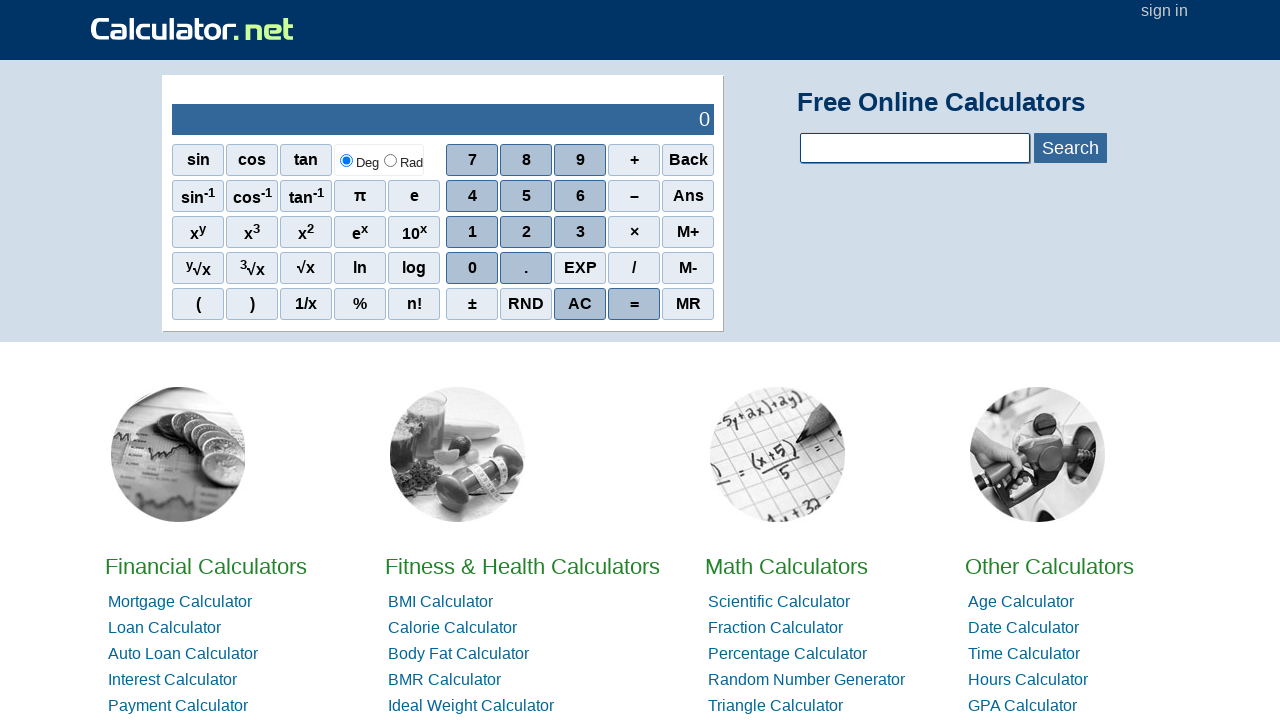

Clicked number 4 at (472, 196) on xpath=//span[text()='4']
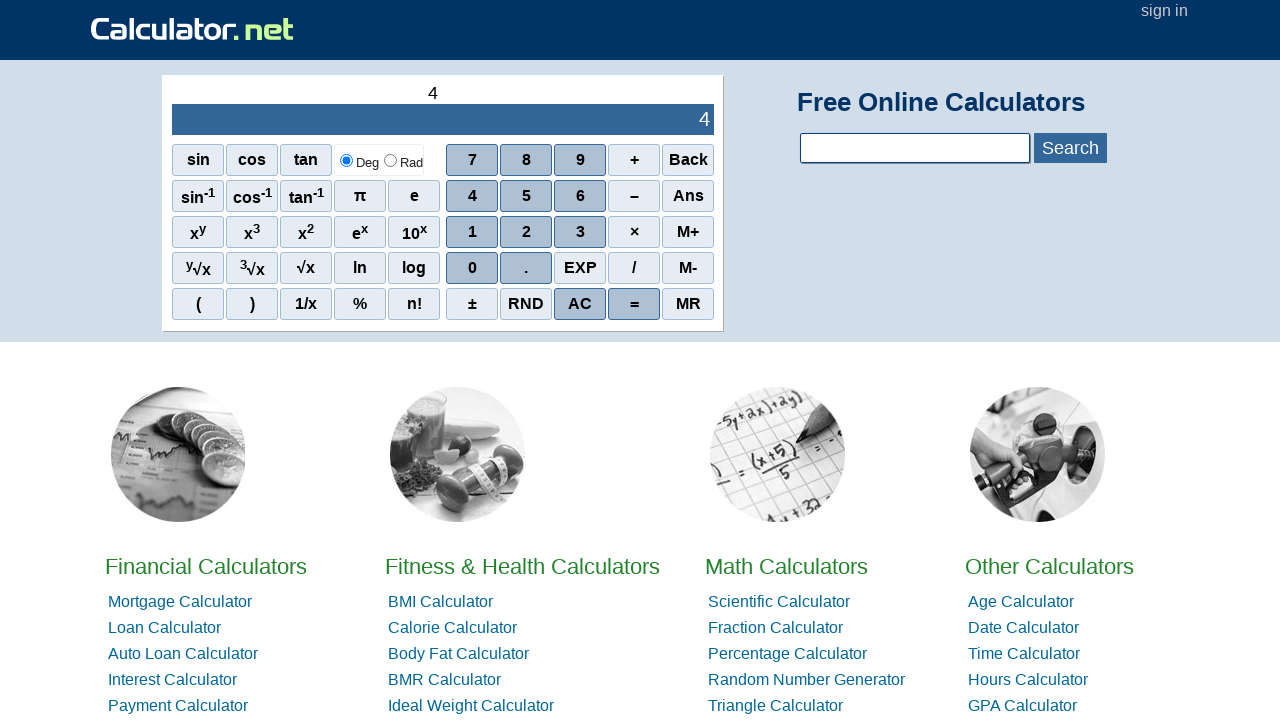

Clicked number 0 at (472, 268) on xpath=//span[text()='0']
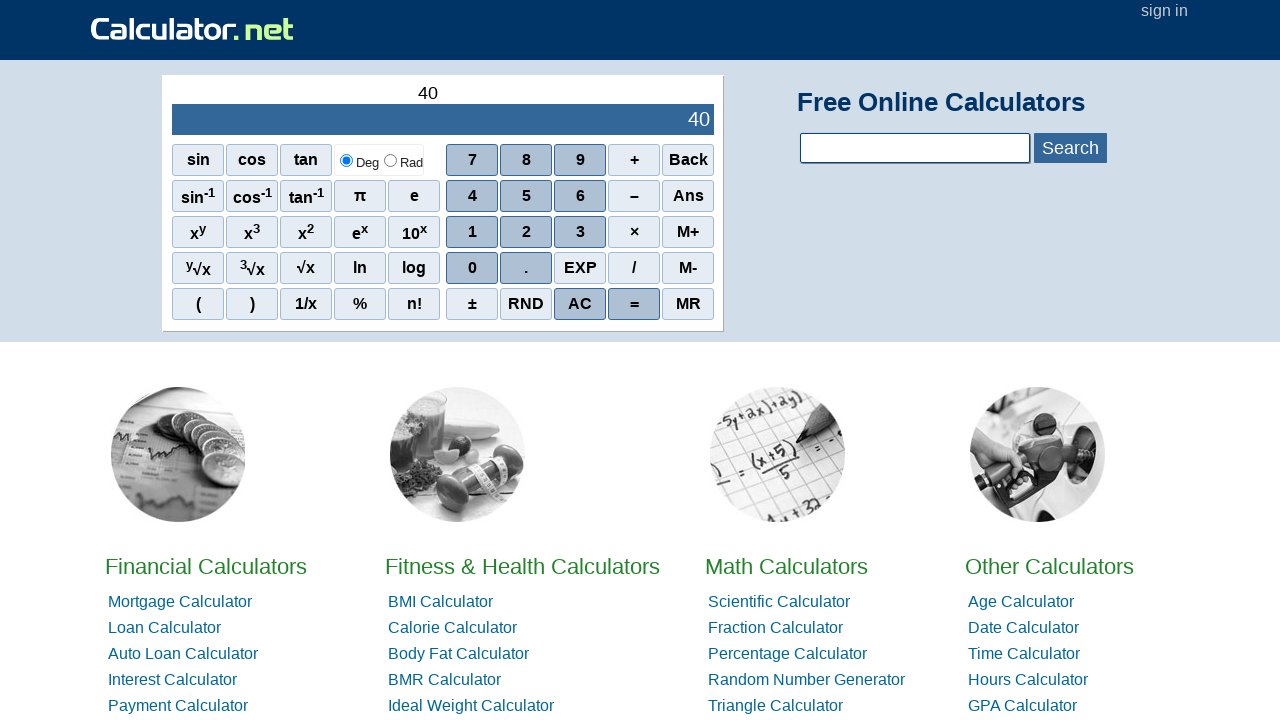

Clicked number 0 at (472, 268) on xpath=//span[text()='0']
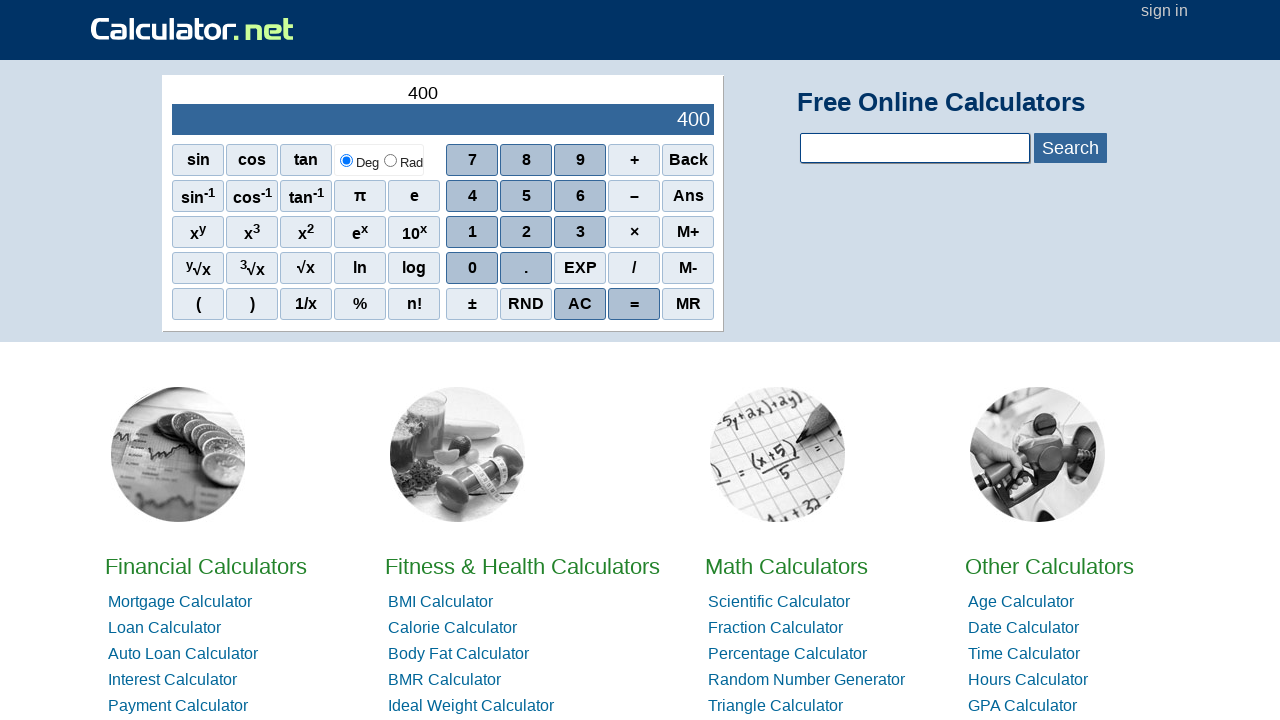

Clicked number 0 at (472, 268) on xpath=//span[text()='0']
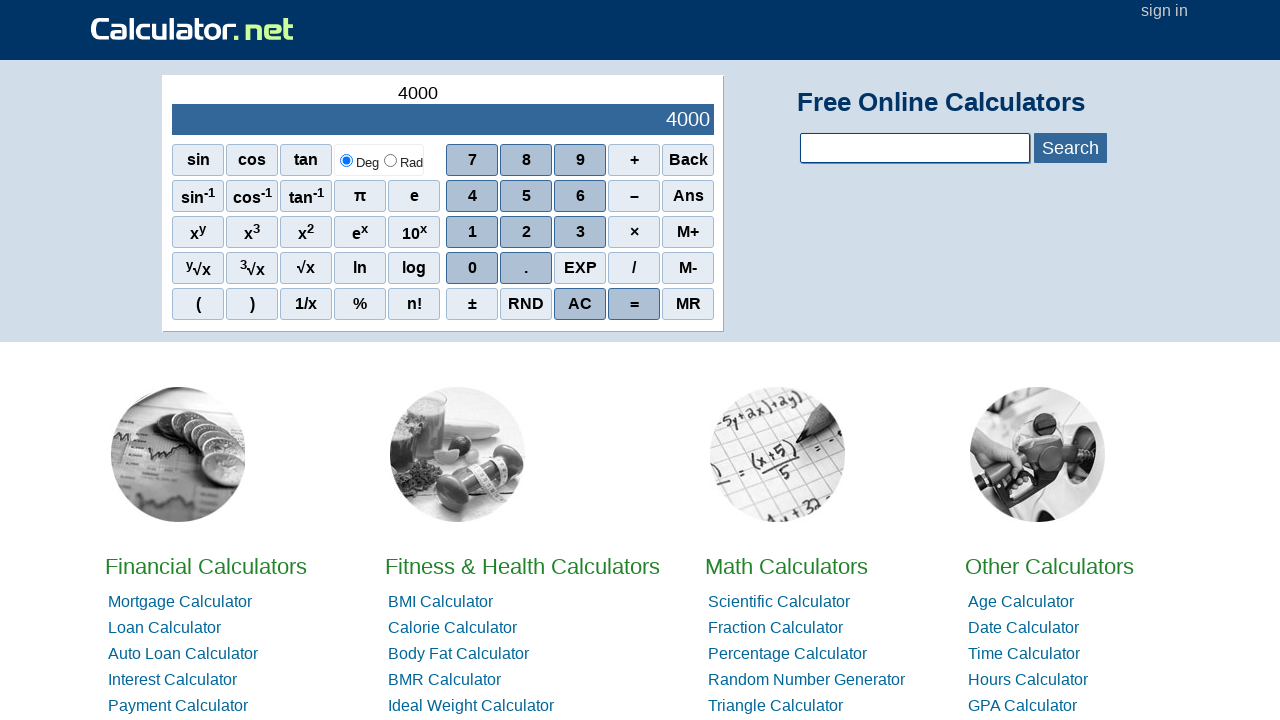

Clicked division operator at (634, 268) on xpath=//span[text()='/']
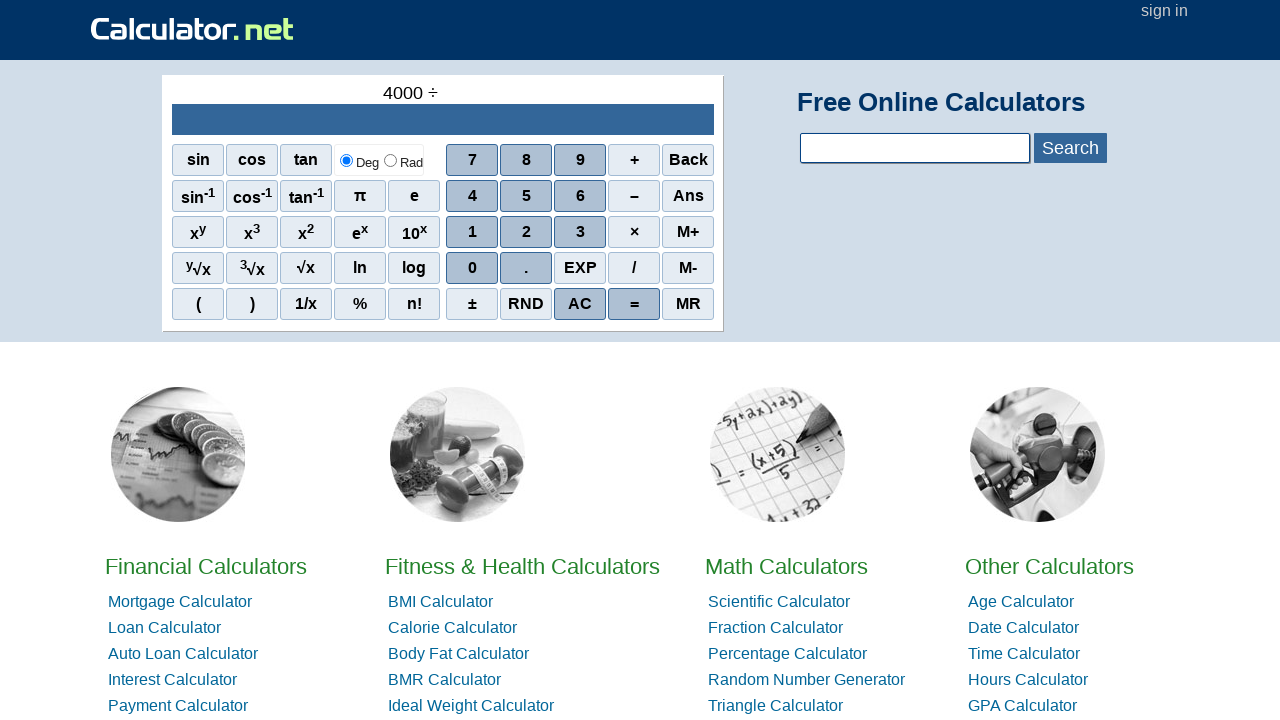

Clicked number 2 at (526, 232) on xpath=//span[text()='2']
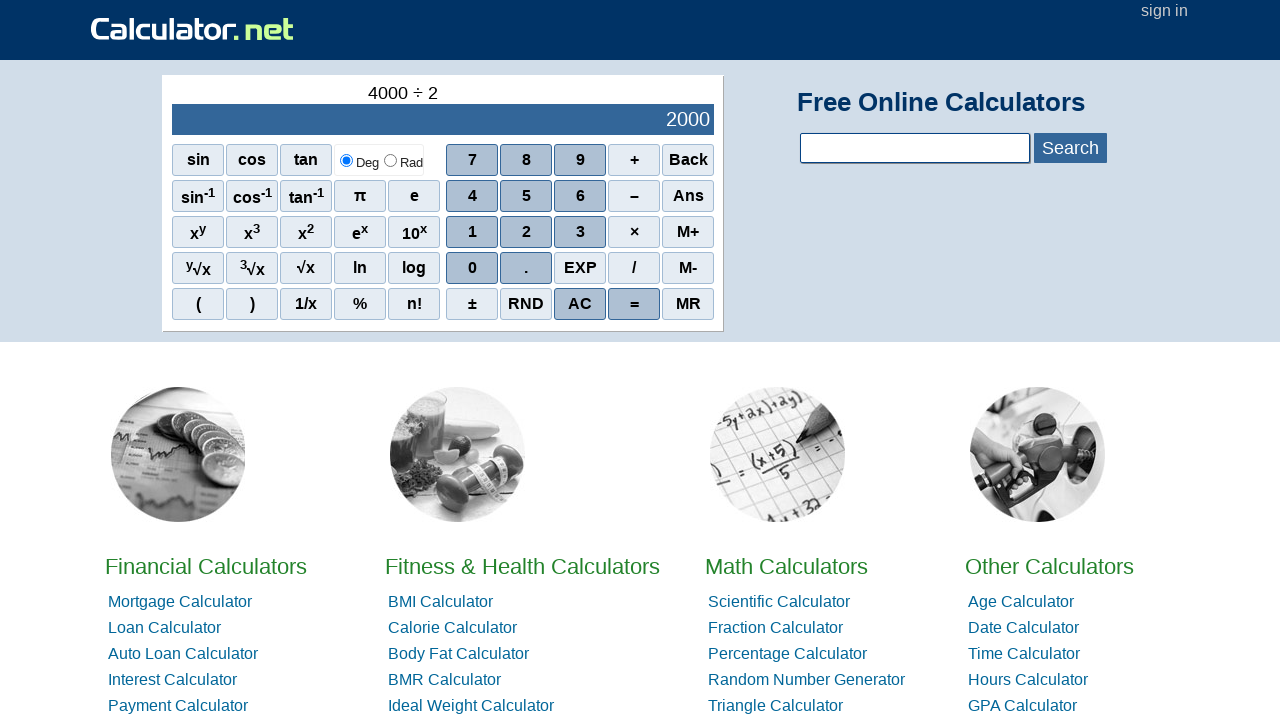

Clicked number 0 at (472, 268) on xpath=//span[text()='0']
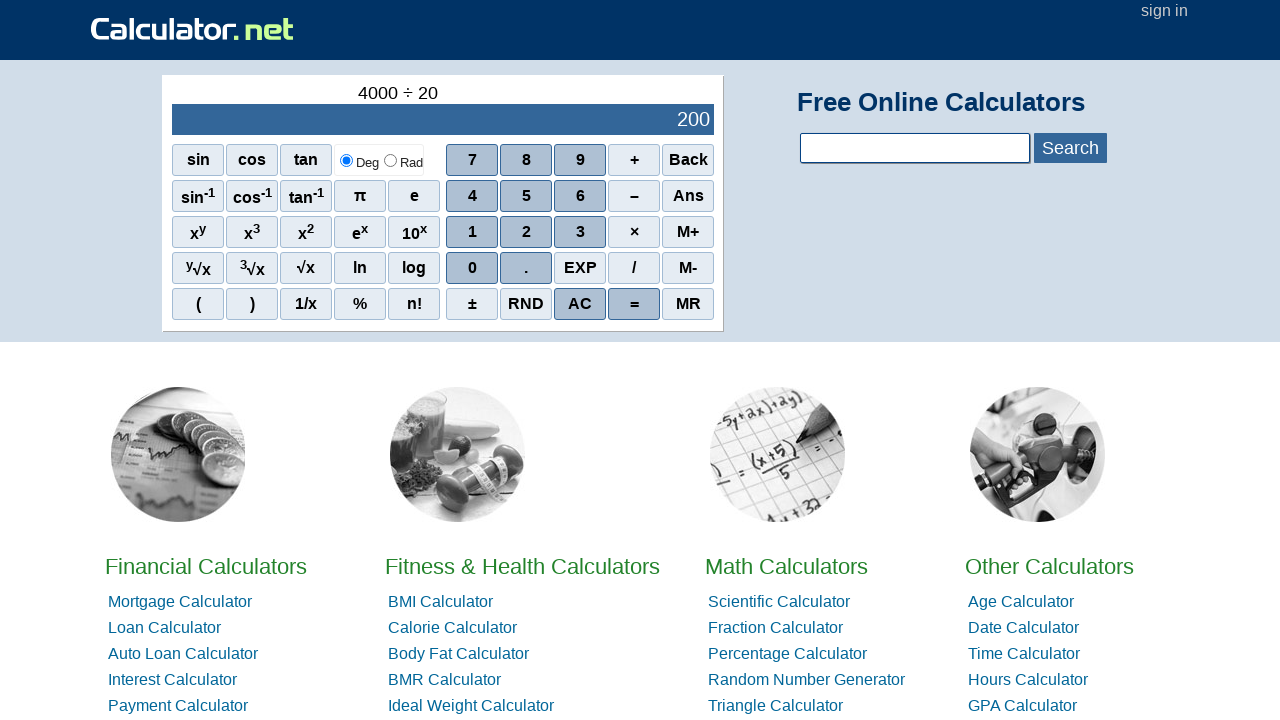

Clicked number 0 at (472, 268) on xpath=//span[text()='0']
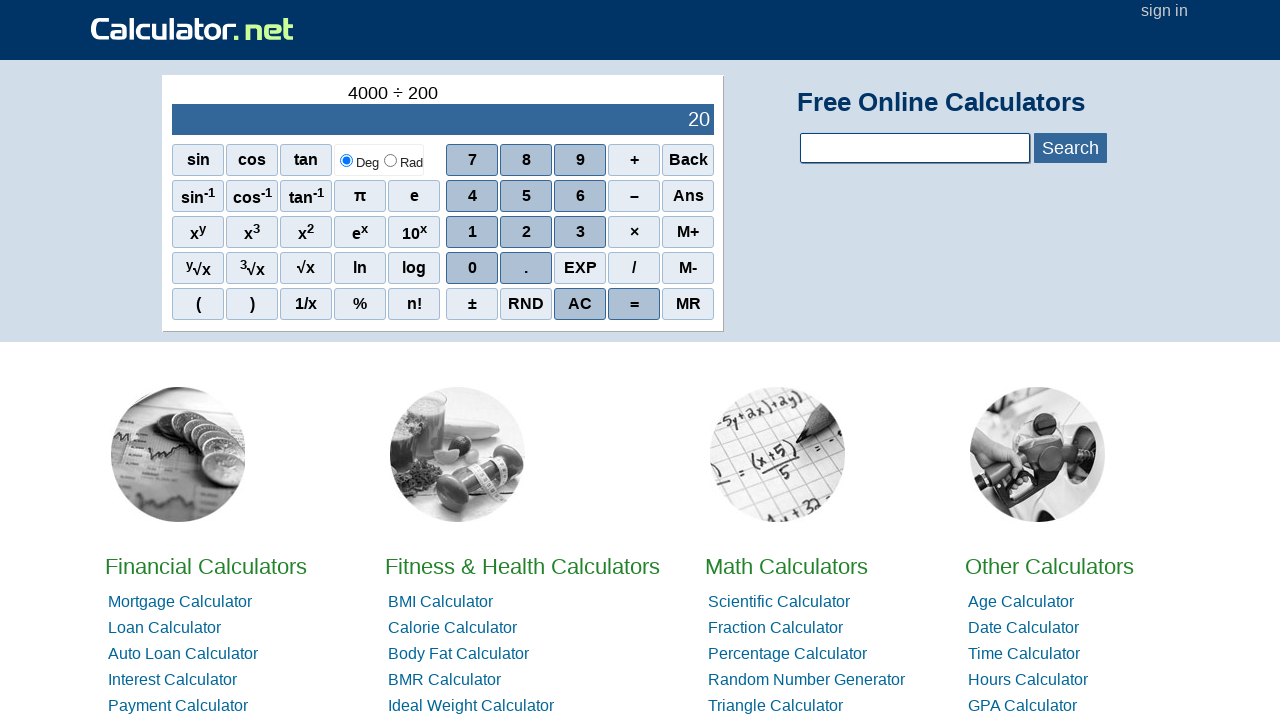

Result output field loaded and division result is displayed
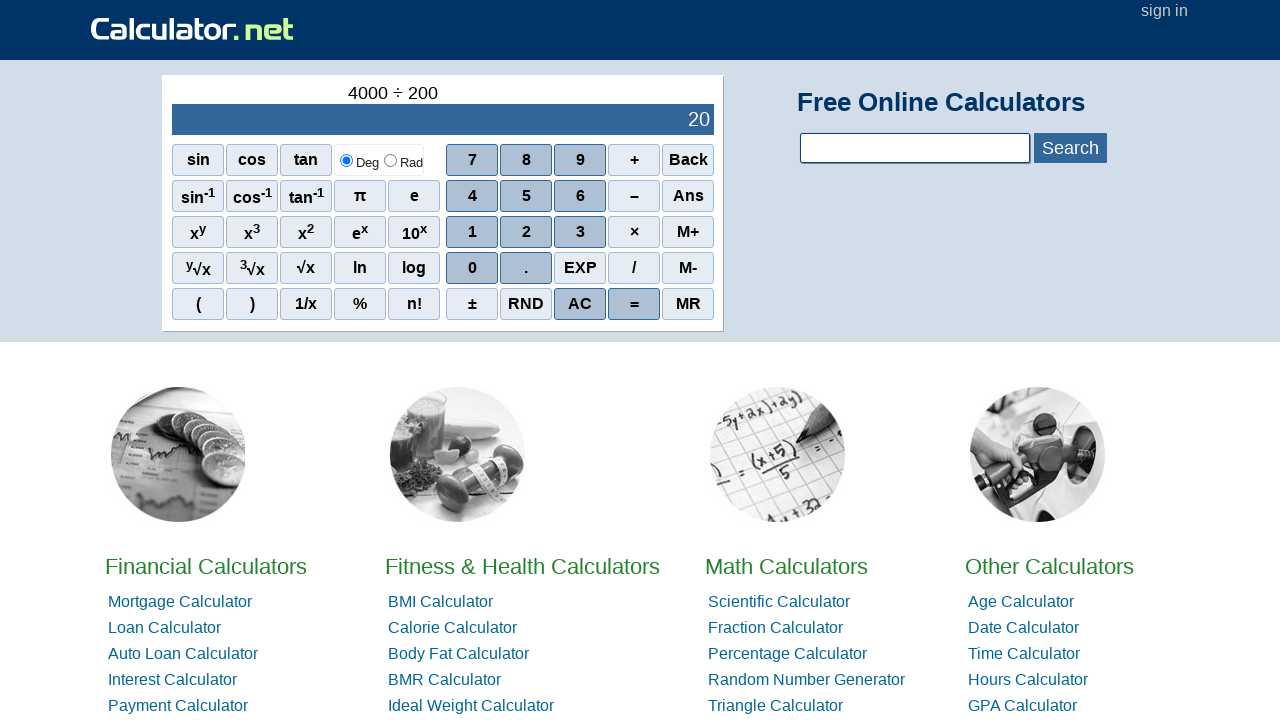

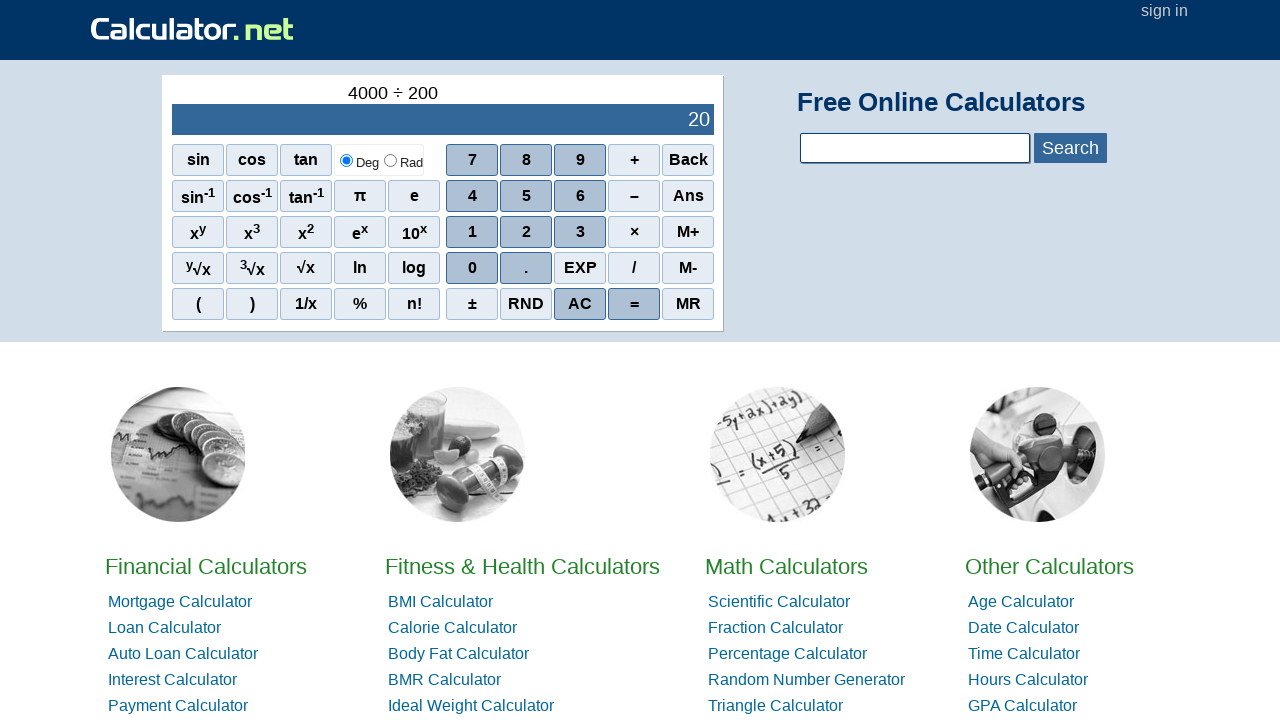